Tests a text box form by filling in full name, email, current address, and permanent address fields, then scrolling to and clicking the submit button.

Starting URL: https://demoqa.com/text-box

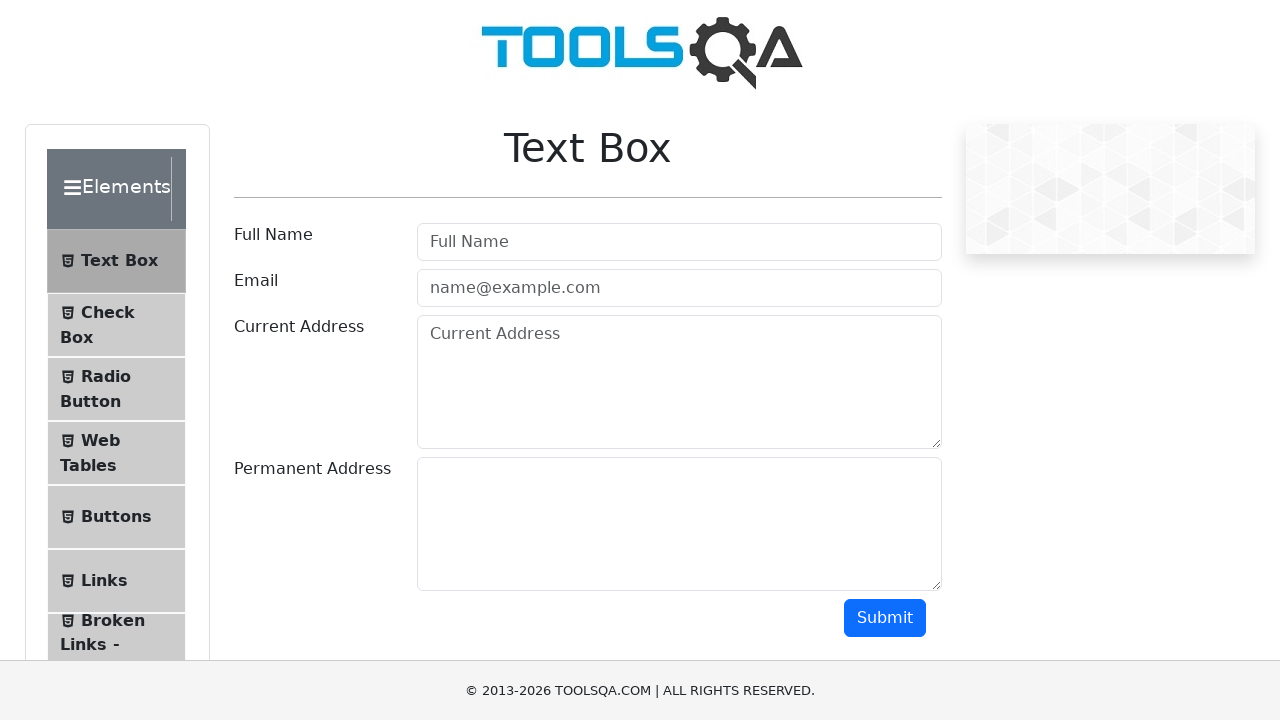

Filled full name field with 'John Doe' on #userName
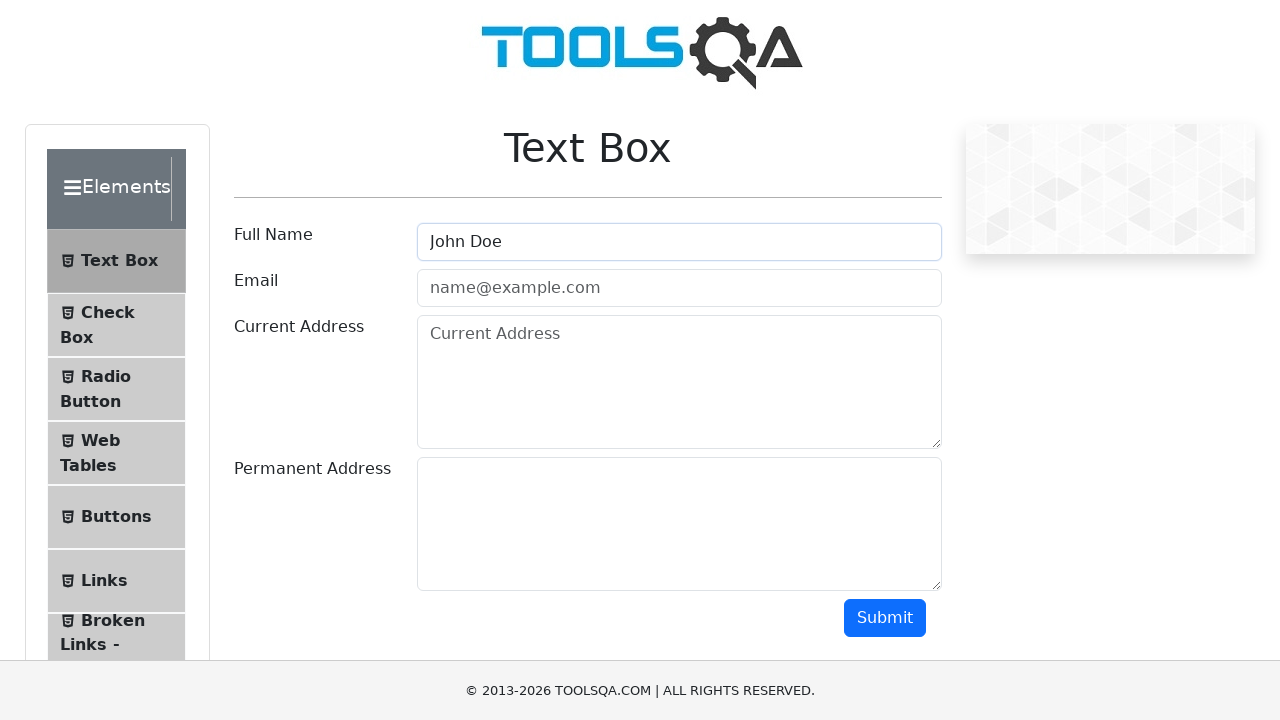

Filled email field with 'john@gmail.com' on #userEmail
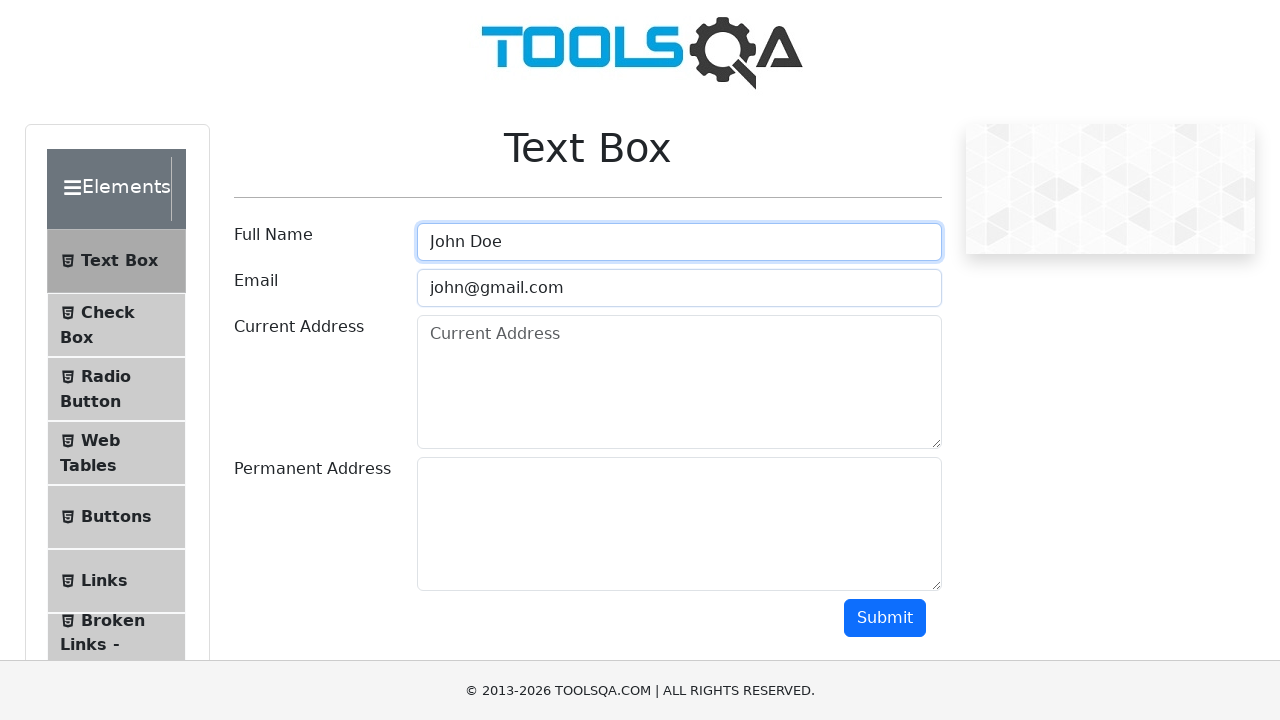

Filled current address field with 'Bishkek123' on #currentAddress
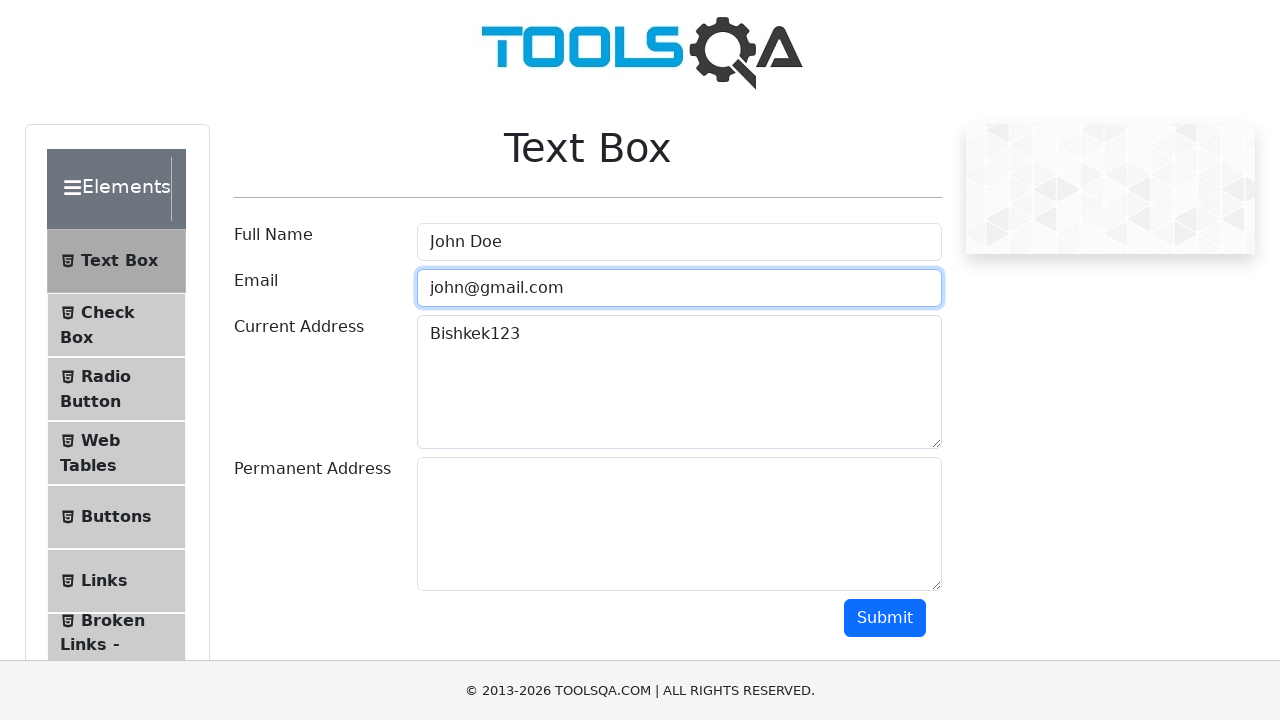

Filled permanent address field with 'WallStreet123' on #permanentAddress
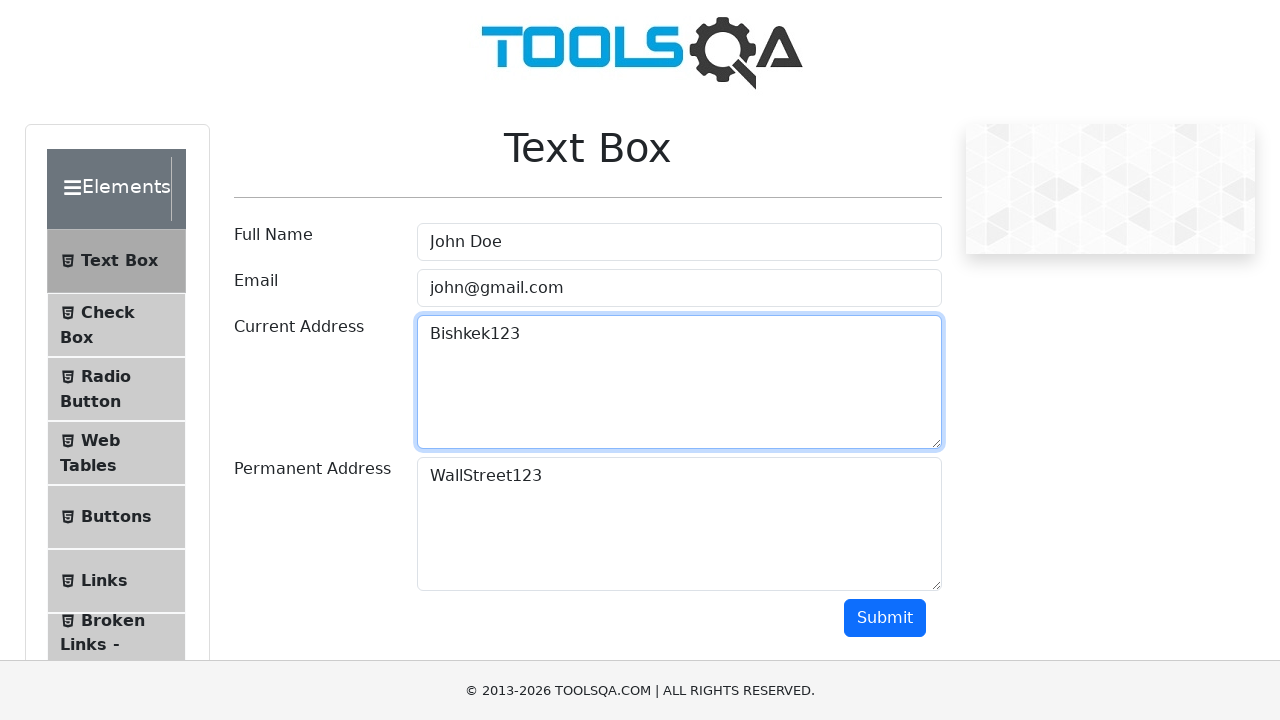

Scrolled to submit button
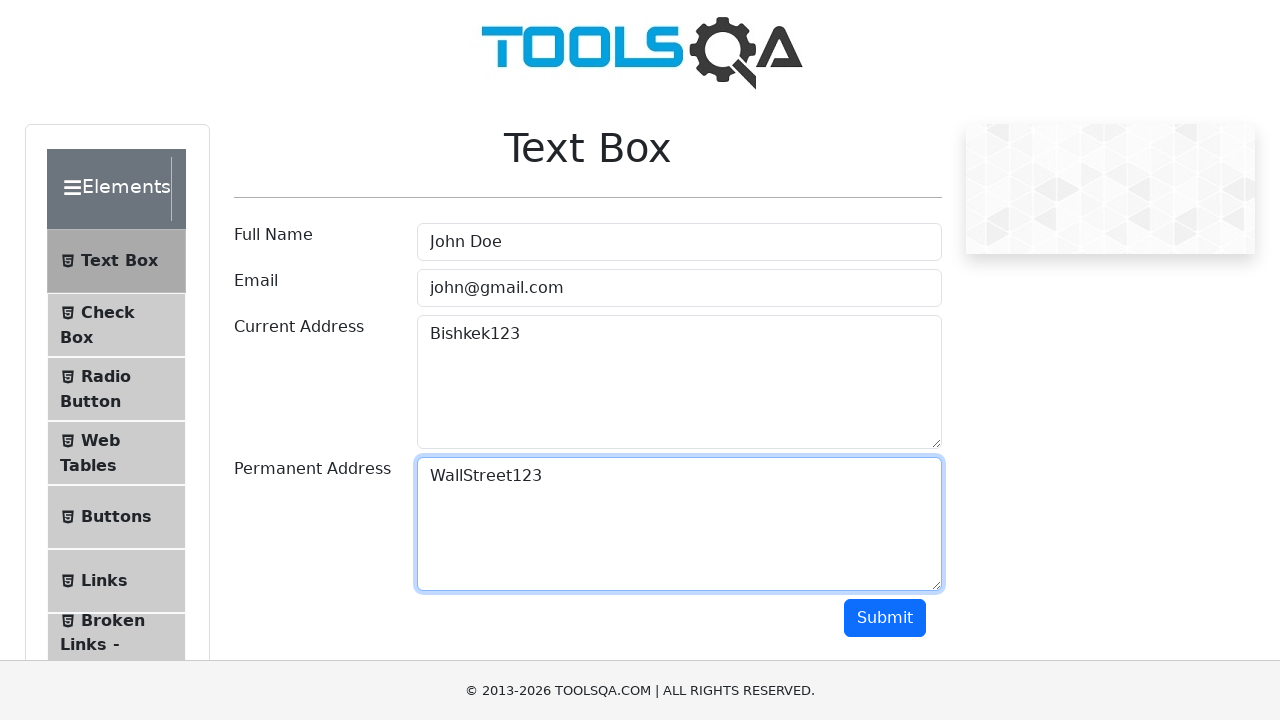

Clicked submit button at (885, 618) on #submit
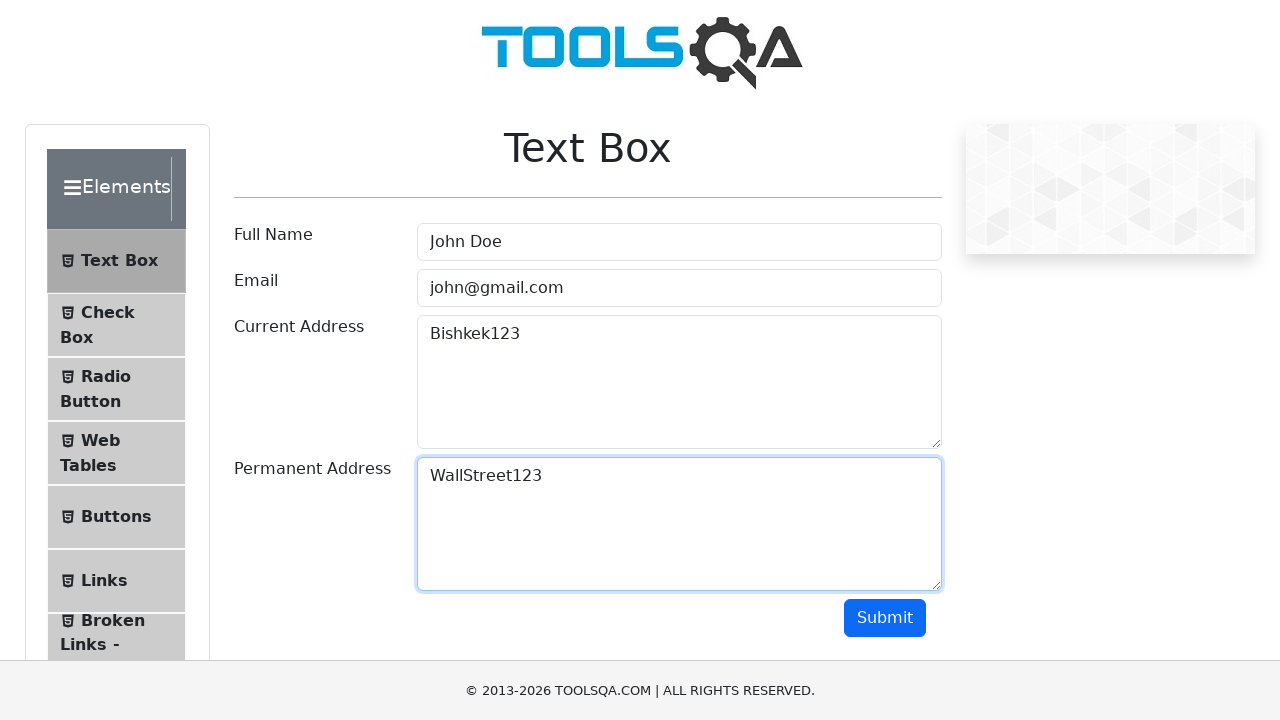

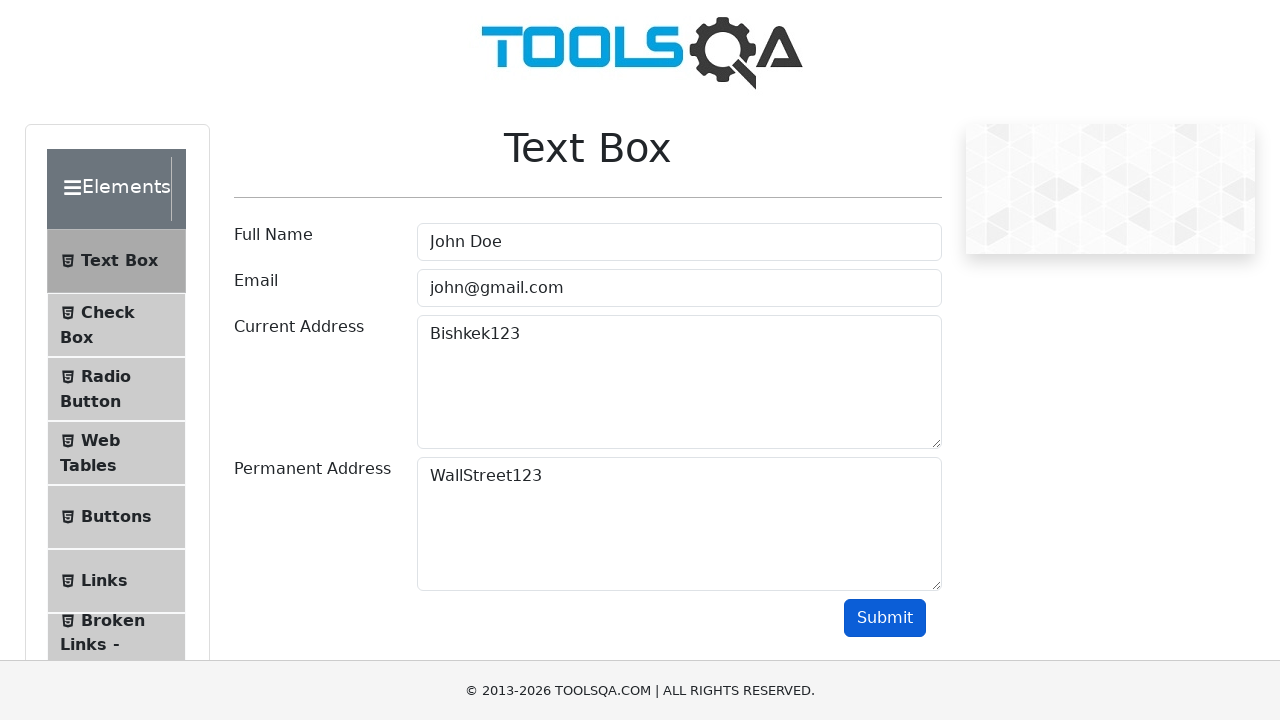